Tests iframe interaction by switching to an iframe and updating content within an editable text area

Starting URL: https://the-internet.herokuapp.com/iframe

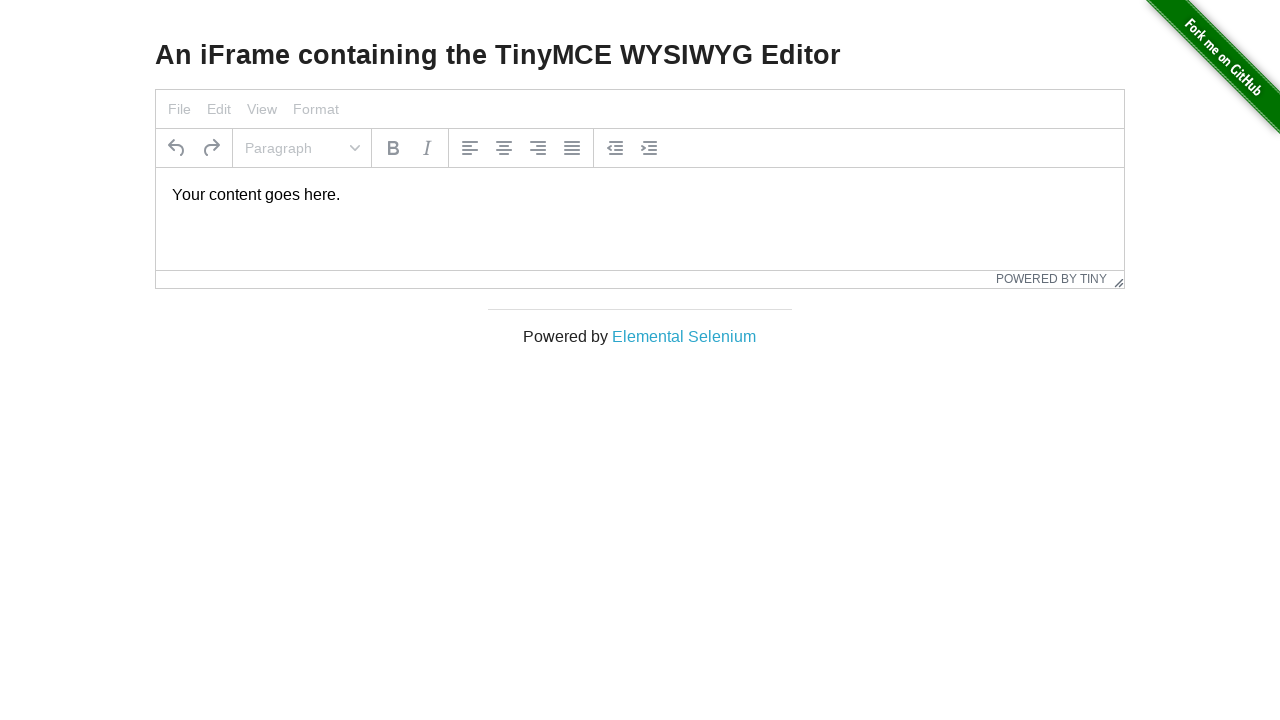

Located iframe with ID 'mce_0_ifr'
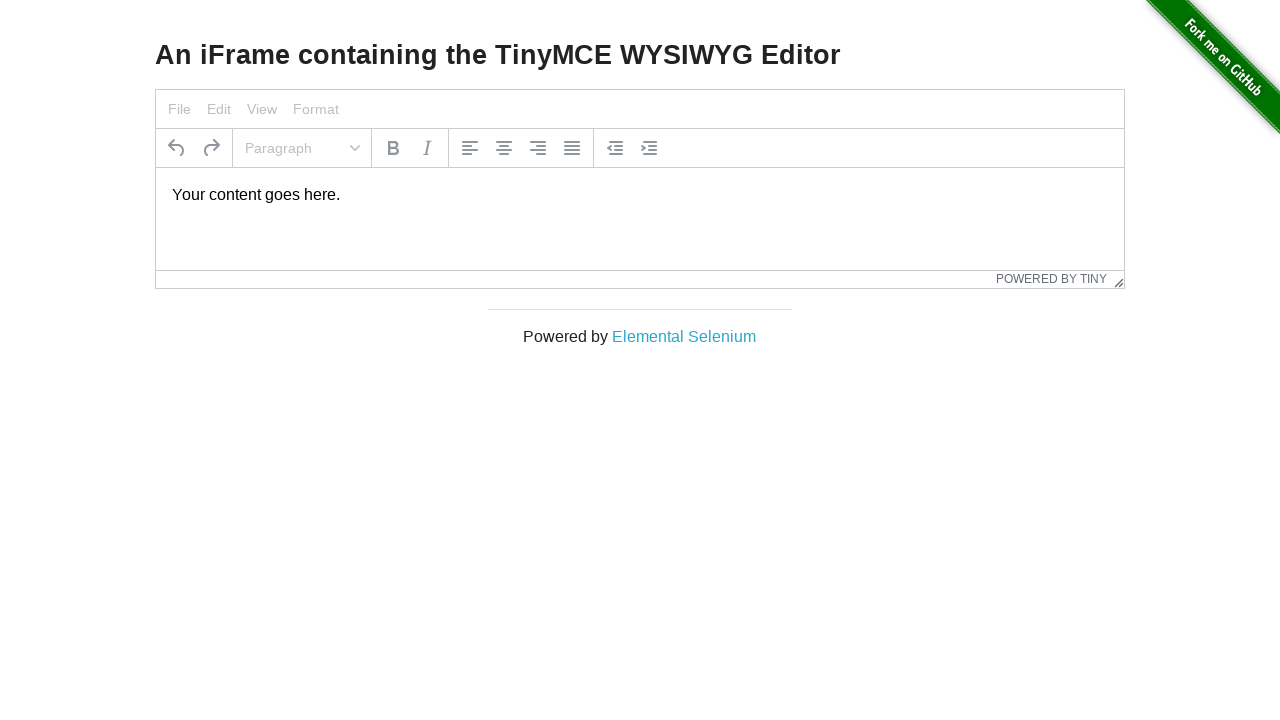

Located editor element within iframe
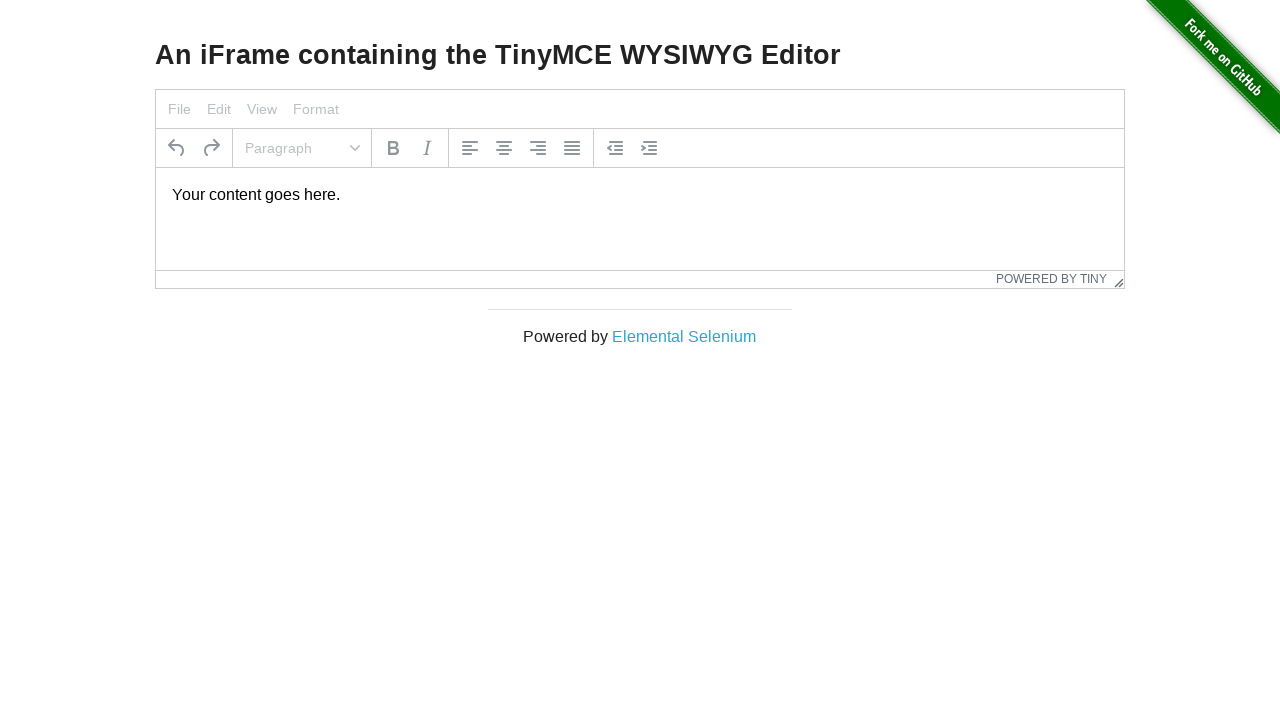

Retrieved contenteditable attribute: None
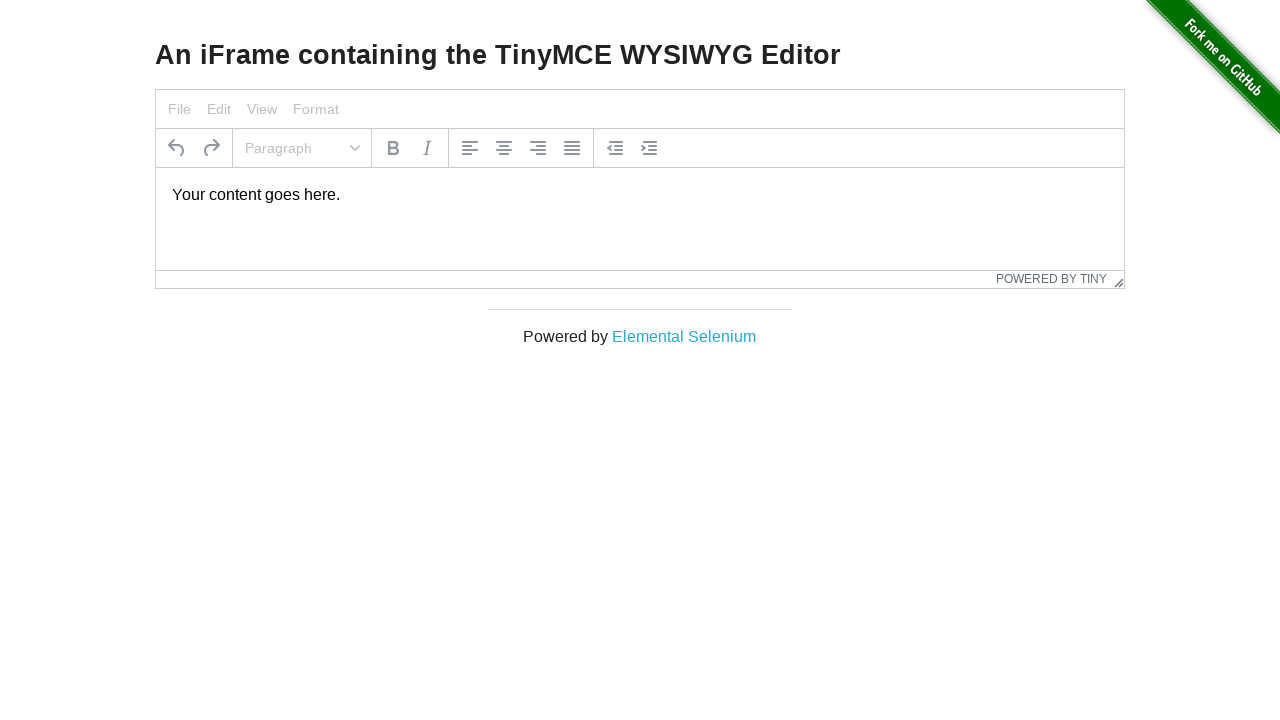

Updated iframe editor content to 'My updated content' using JavaScript
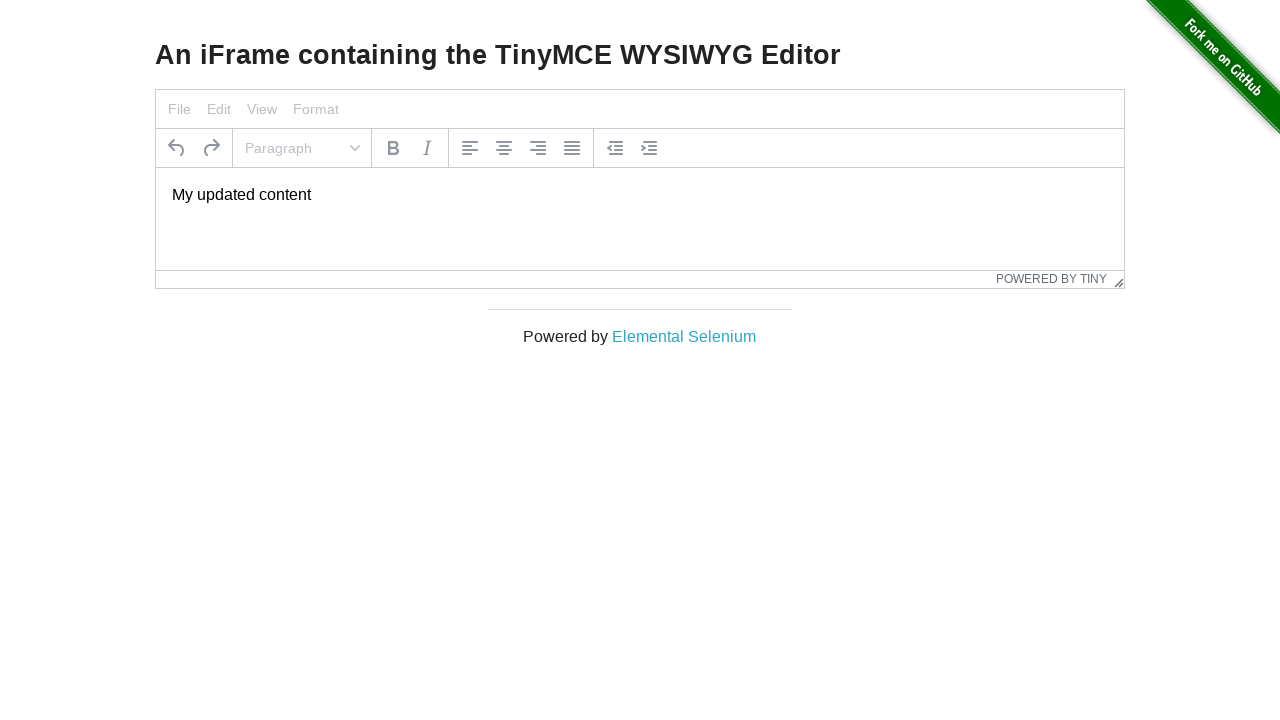

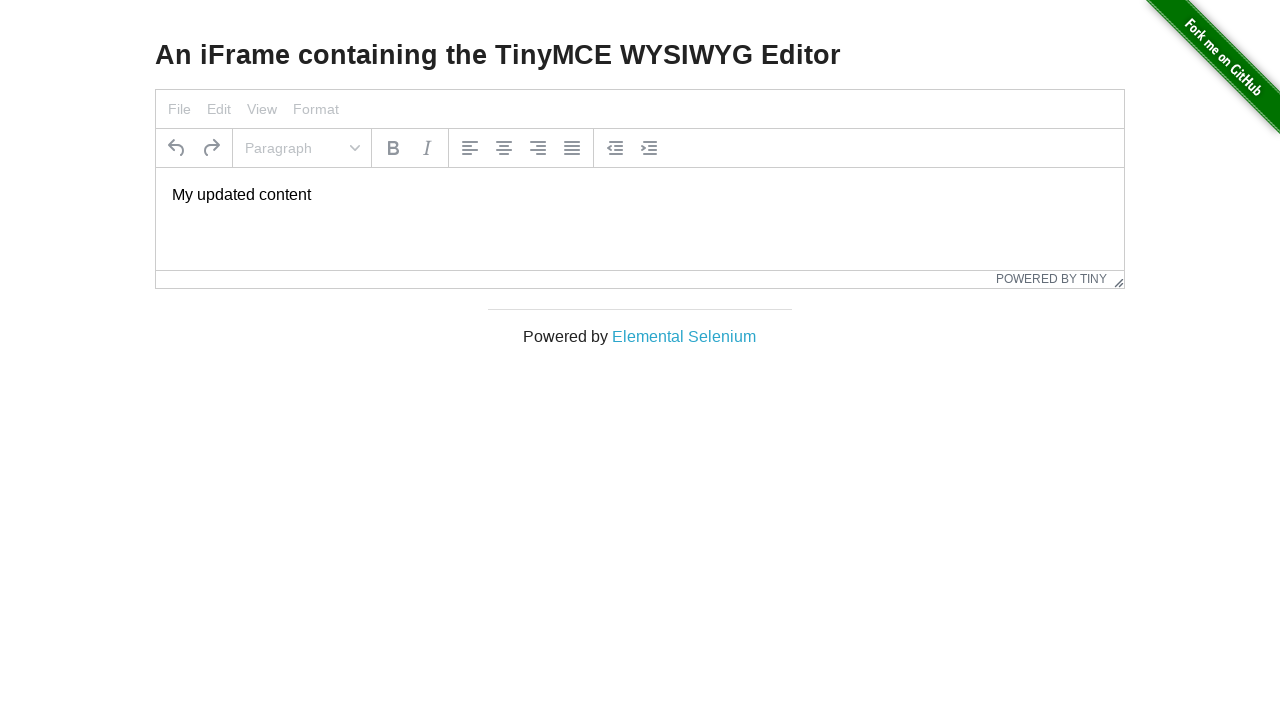